Tests advanced browser interactions including hovering over an element to reveal a caption, then navigating to a context menu page and performing a right-click action that triggers an alert dialog.

Starting URL: https://the-internet.herokuapp.com/hovers

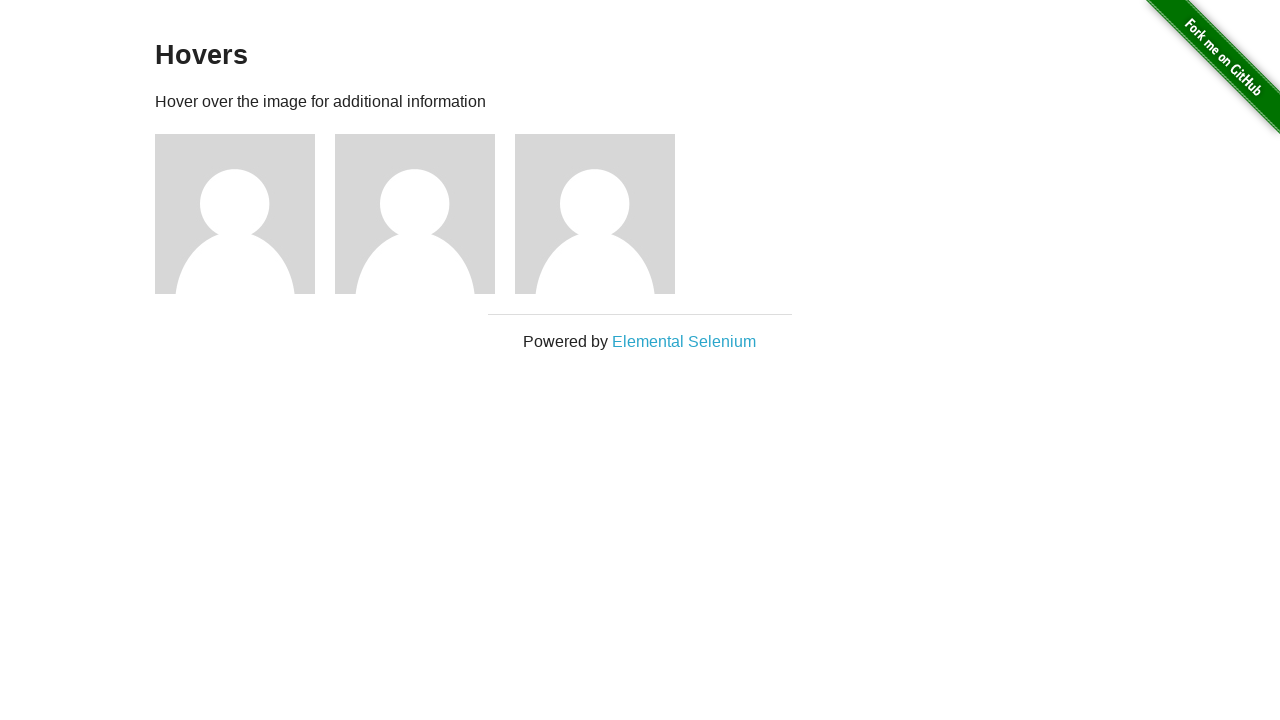

Hovered over the first avatar figure to reveal caption at (245, 214) on .figure >> nth=0
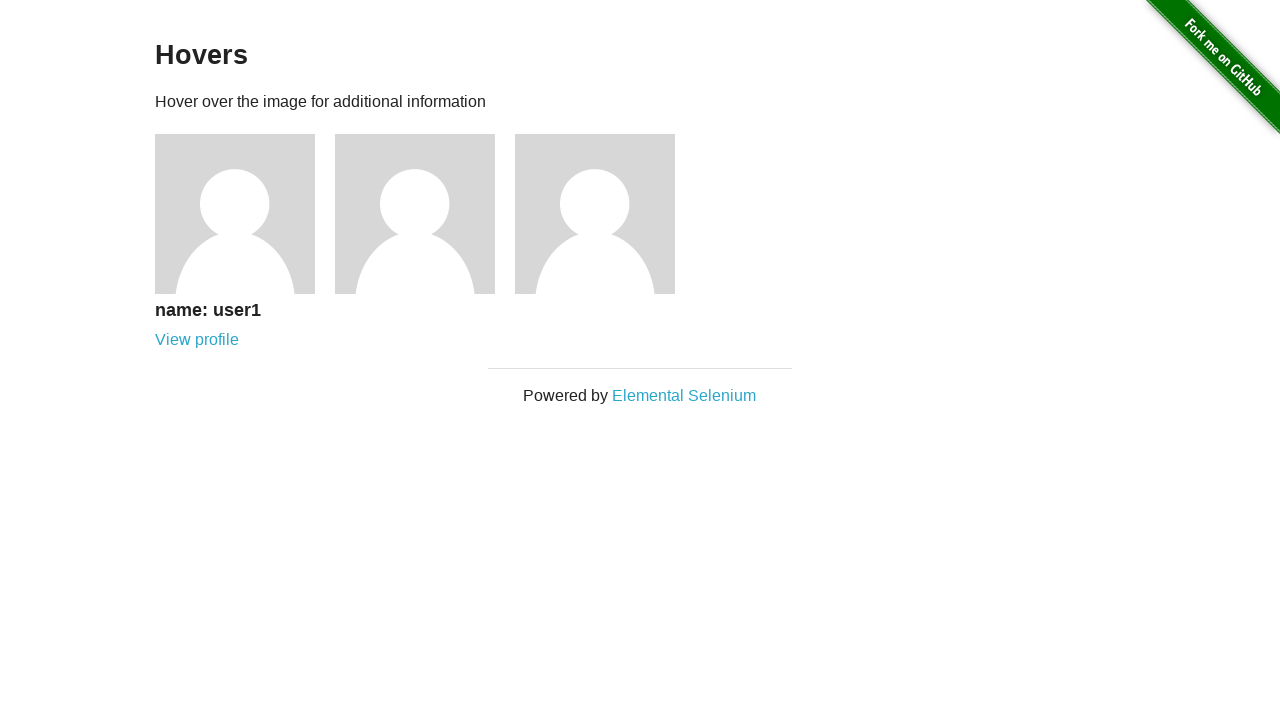

Caption appeared on hover
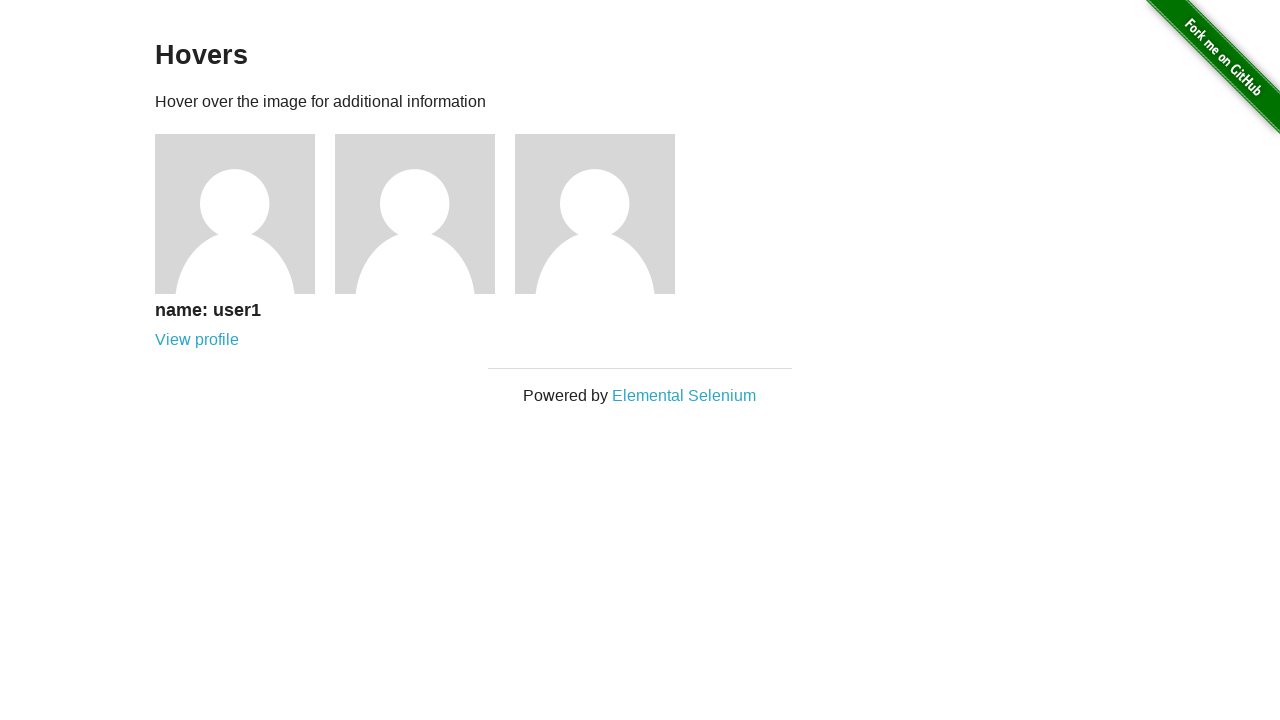

Navigated to context menu page
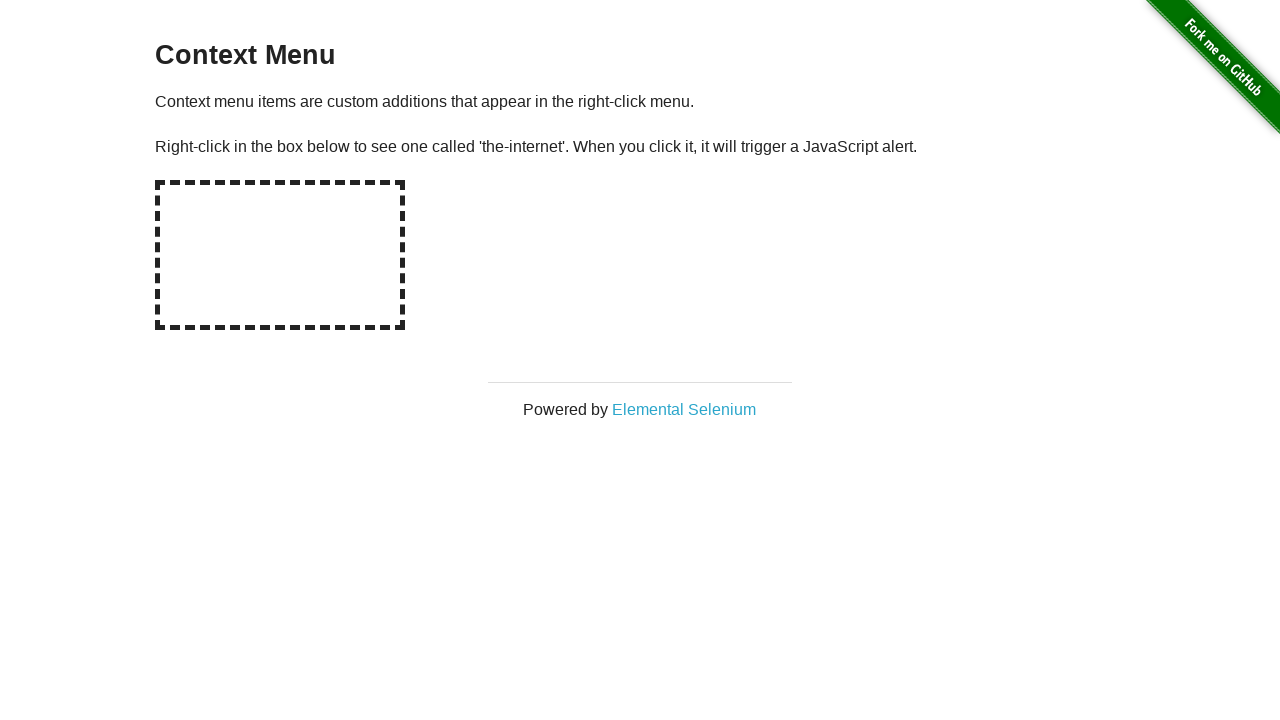

Set up dialog handler to accept alerts
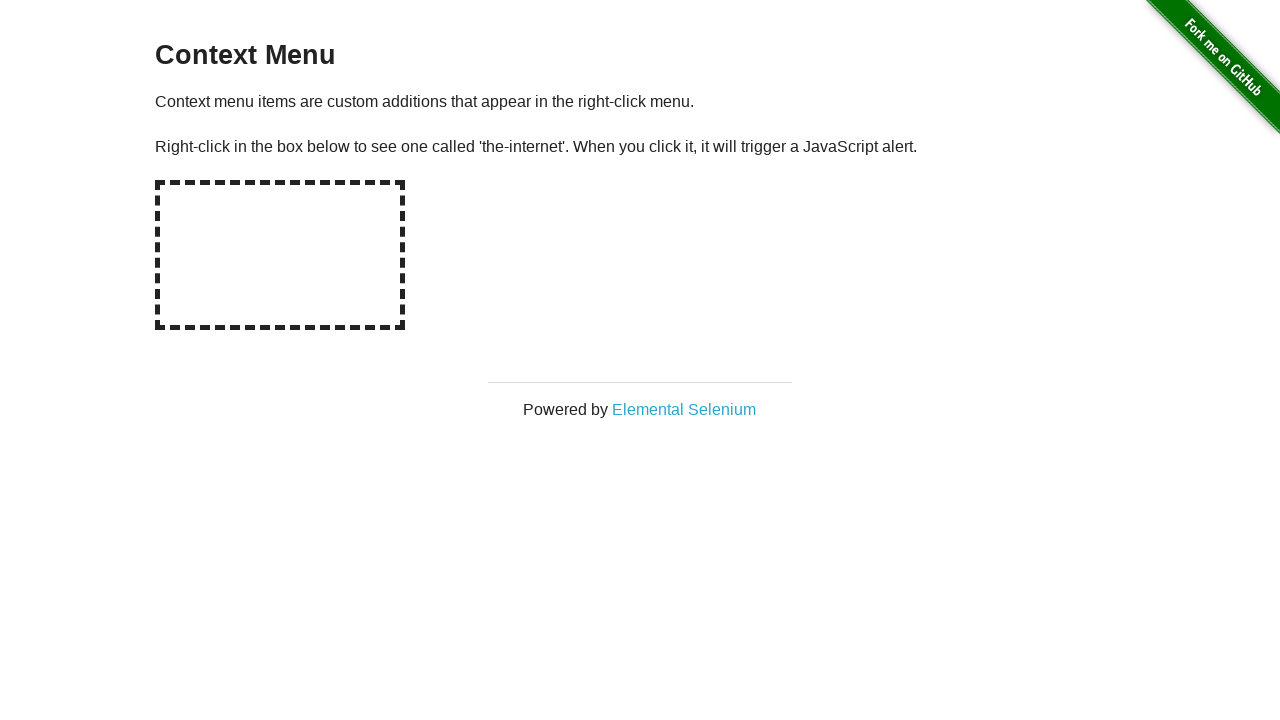

Right-clicked on hot spot to trigger context menu and alert dialog at (280, 255) on #hot-spot
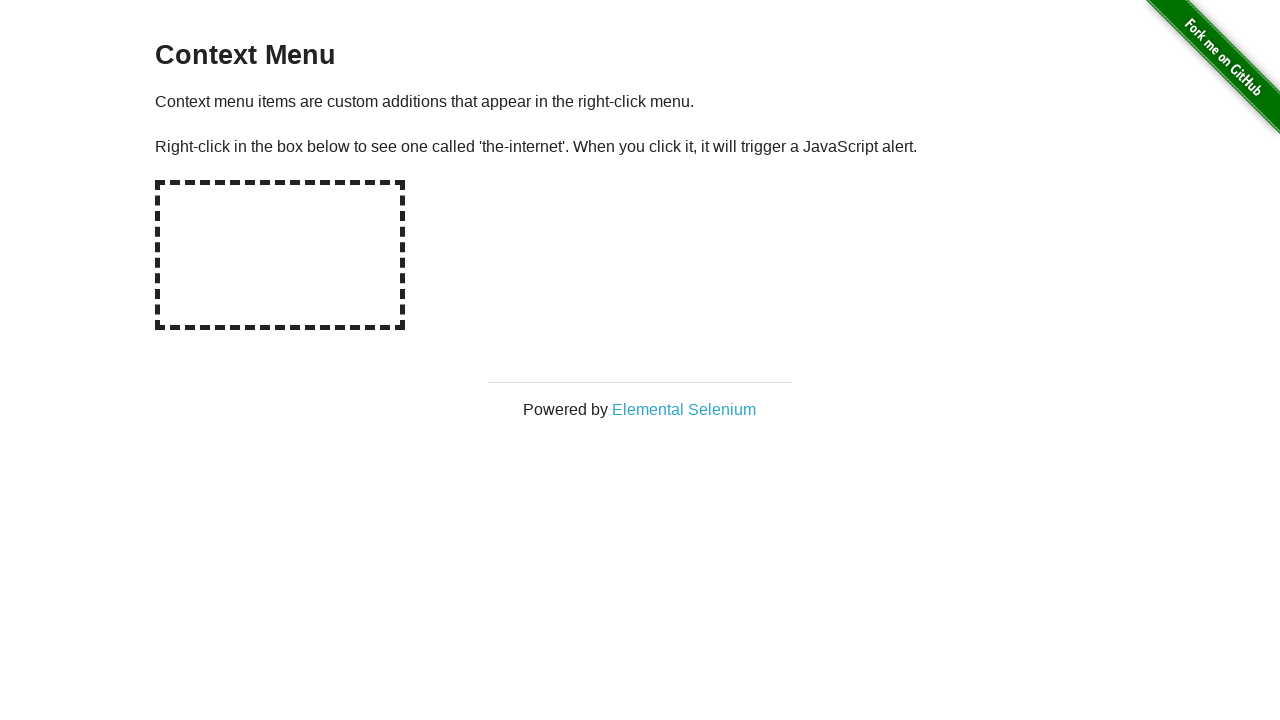

Waited for dialog handling to complete
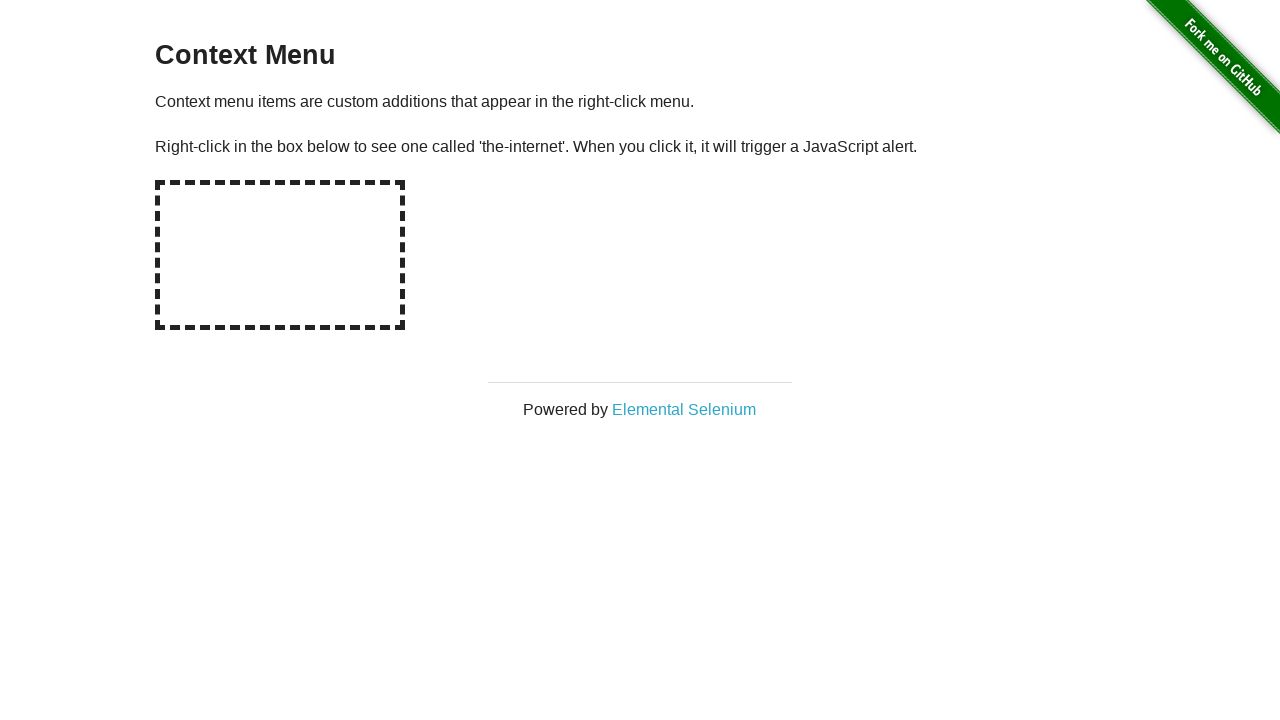

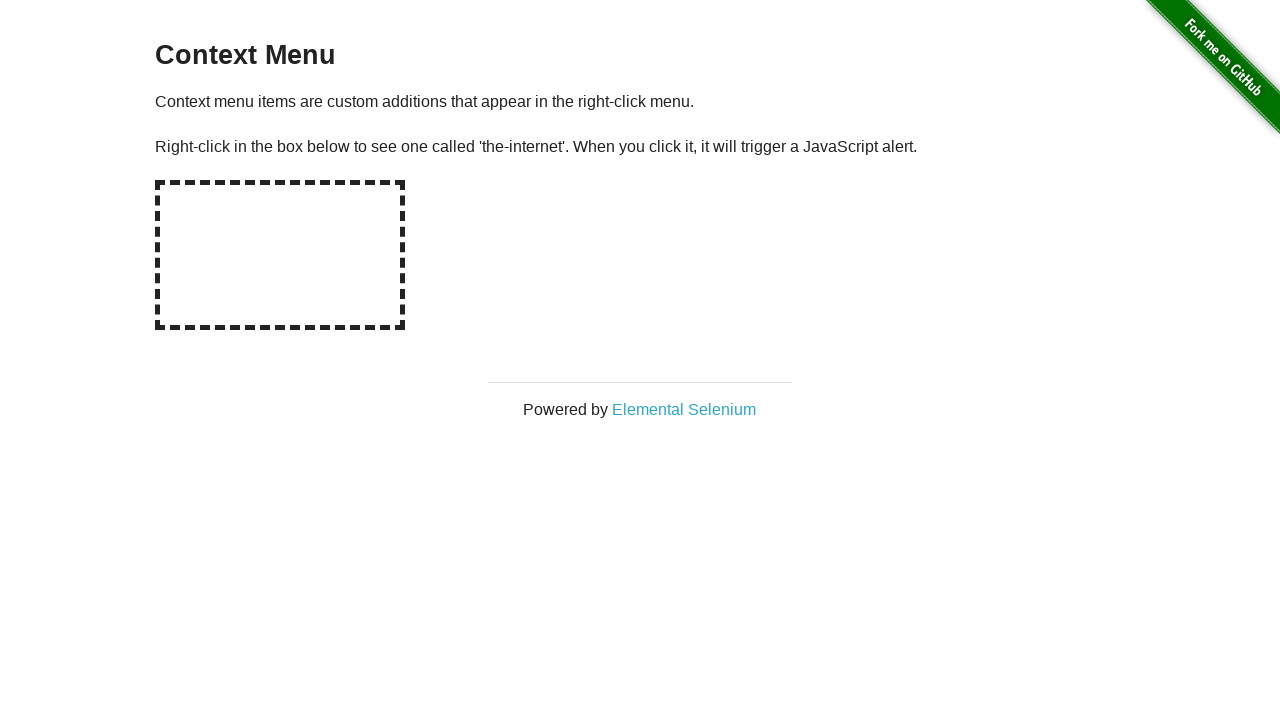